Tests that todo data persists after page reload

Starting URL: https://demo.playwright.dev/todomvc

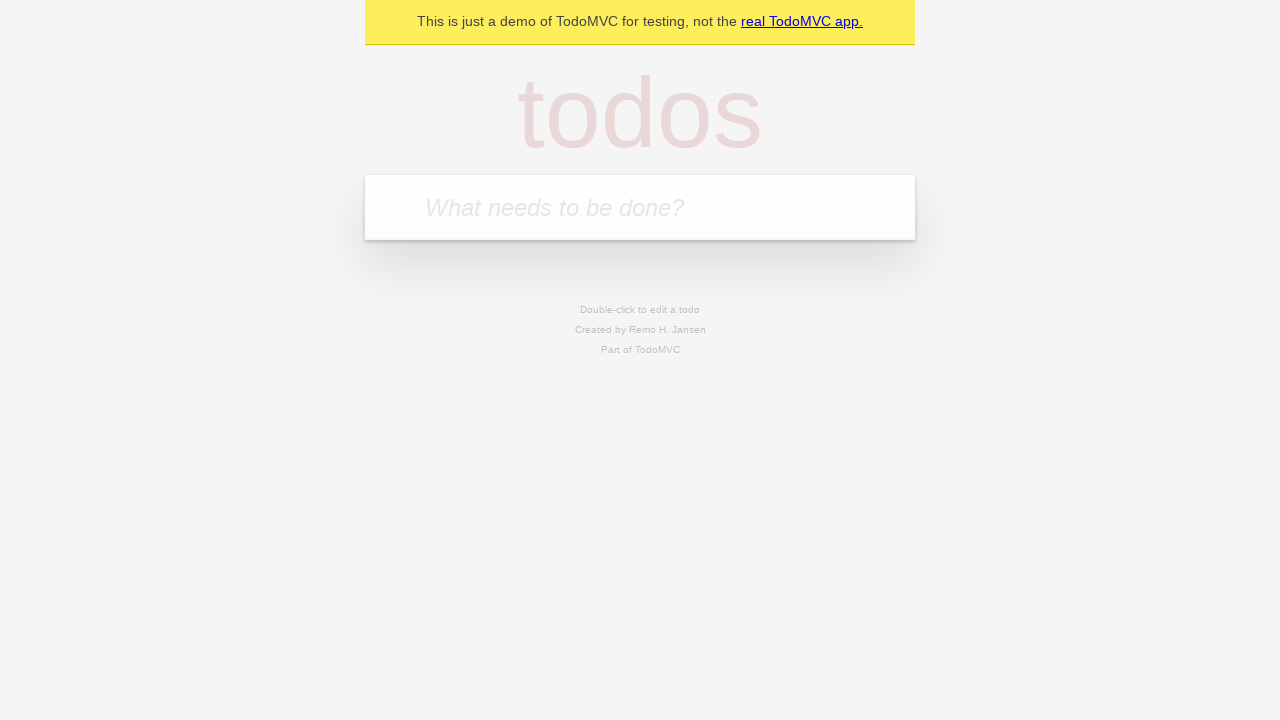

Filled first todo input with 'buy some cheese' on internal:attr=[placeholder="What needs to be done?"i]
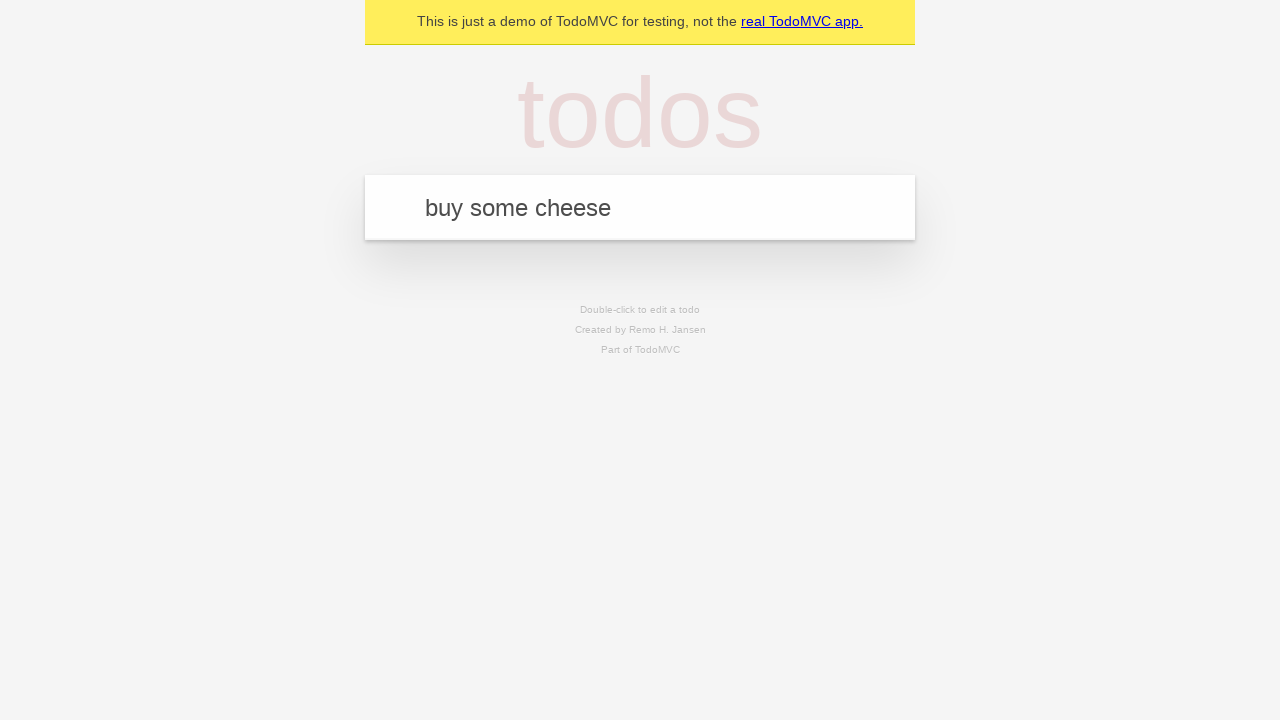

Pressed Enter to create first todo on internal:attr=[placeholder="What needs to be done?"i]
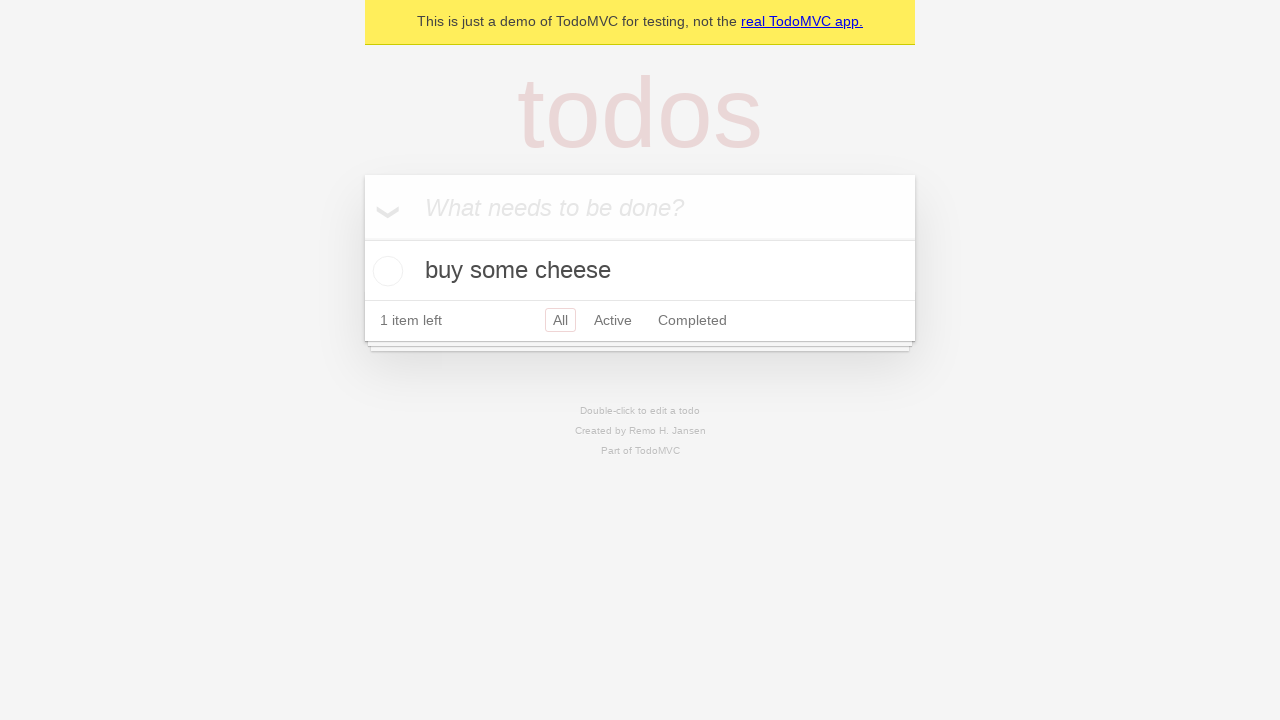

Filled second todo input with 'feed the cat' on internal:attr=[placeholder="What needs to be done?"i]
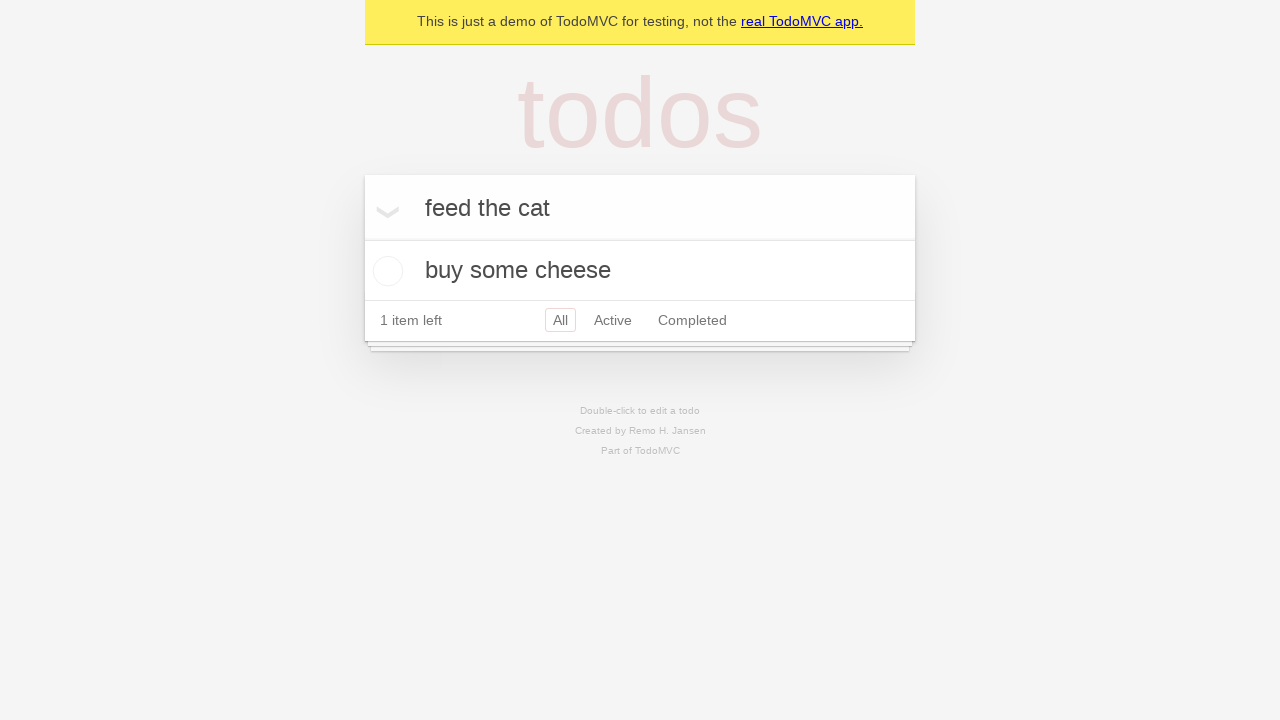

Pressed Enter to create second todo on internal:attr=[placeholder="What needs to be done?"i]
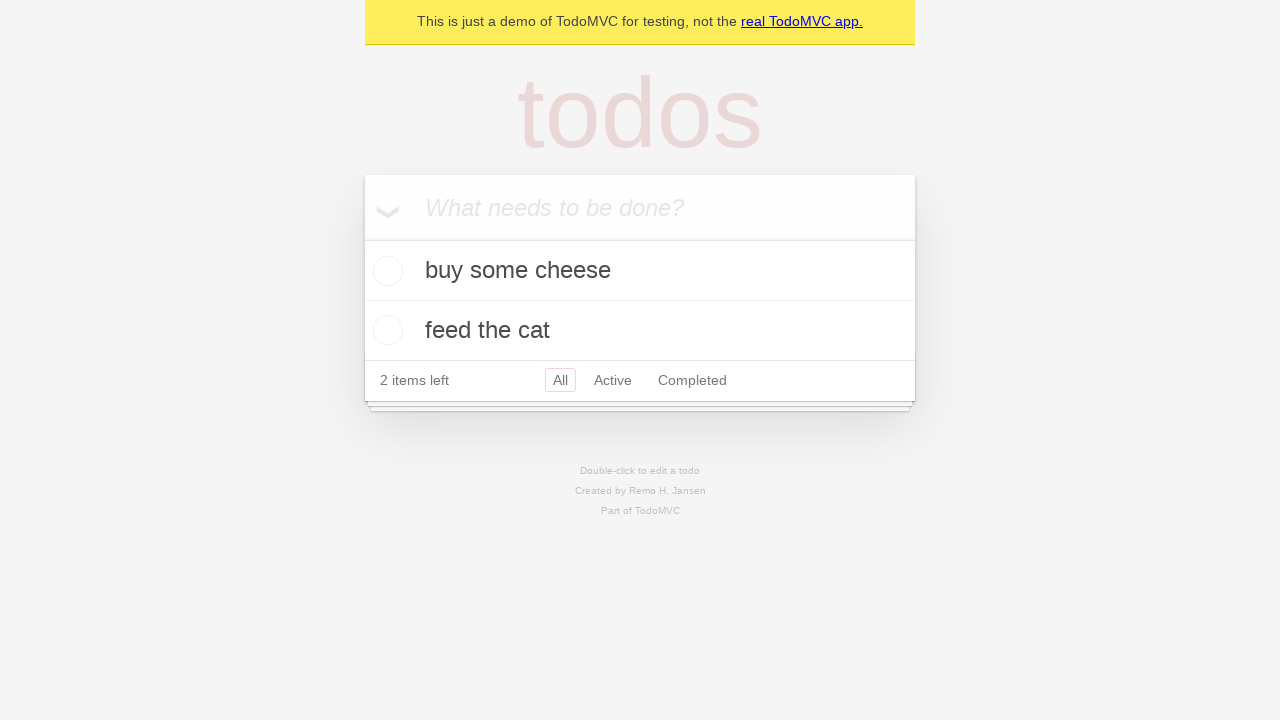

Checked the first todo item at (385, 271) on internal:testid=[data-testid="todo-item"s] >> nth=0 >> internal:role=checkbox
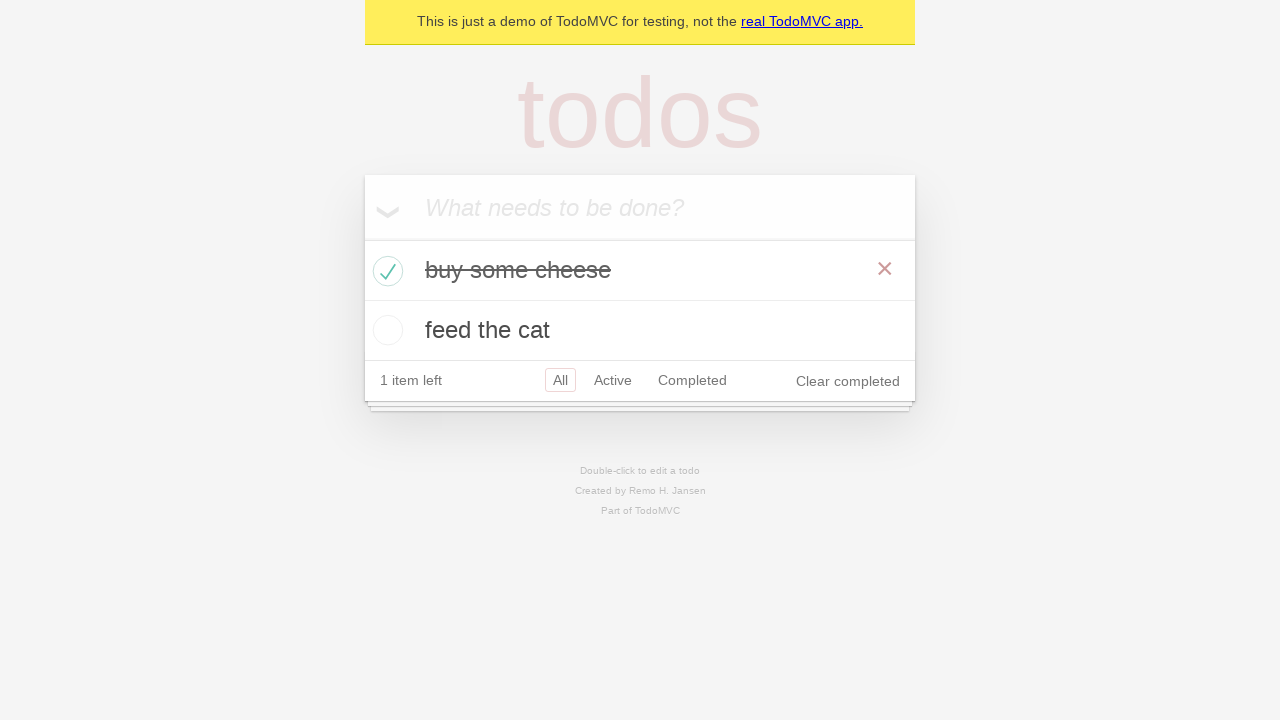

Reloaded the page to test data persistence
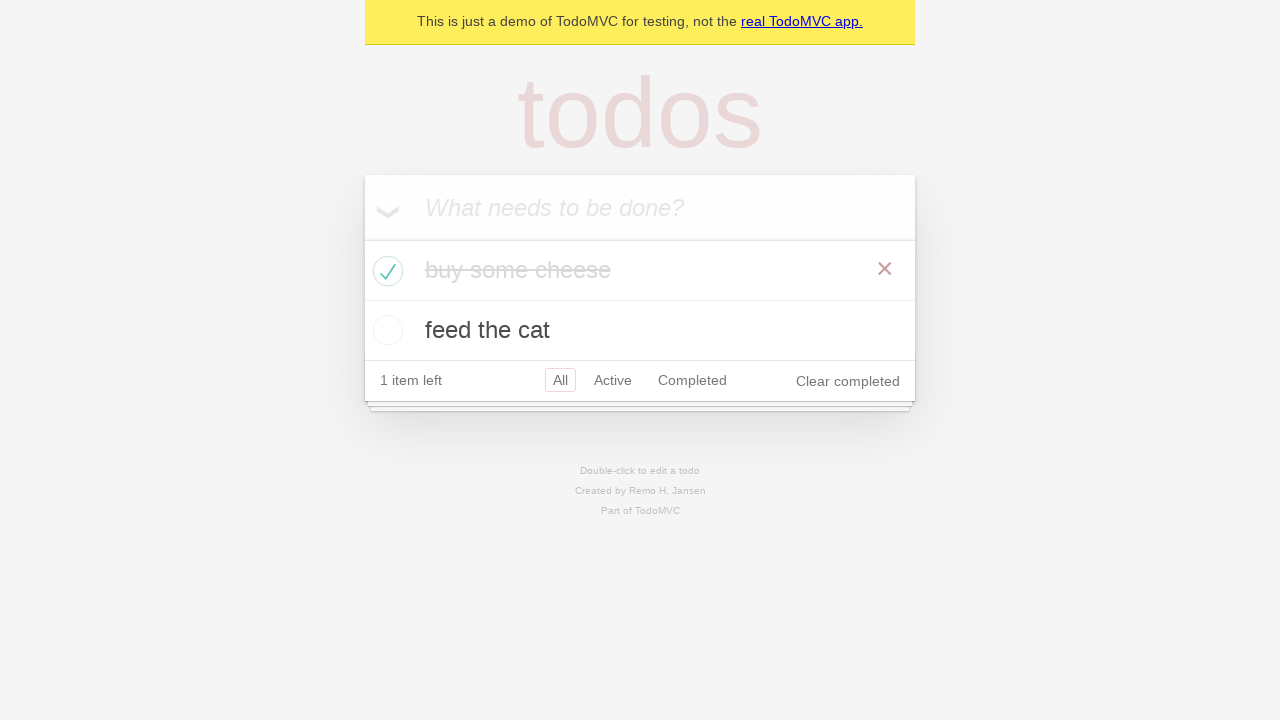

Waited for todo items to reload after page refresh
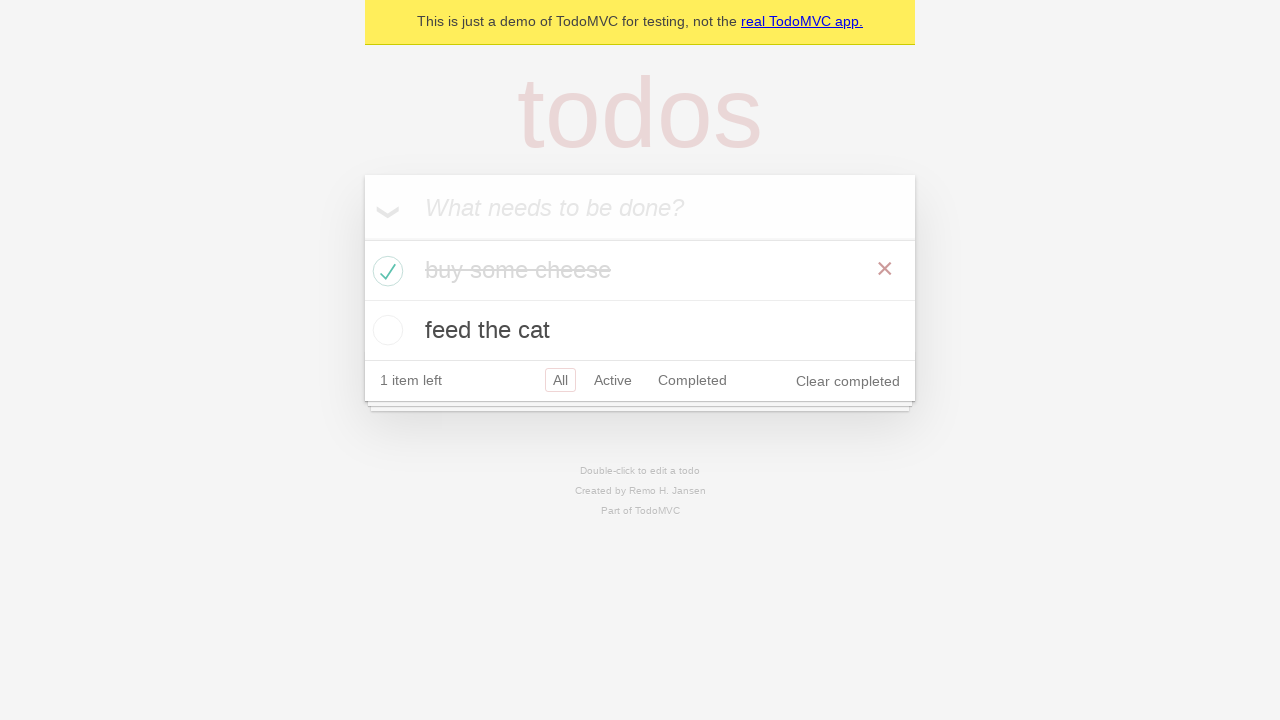

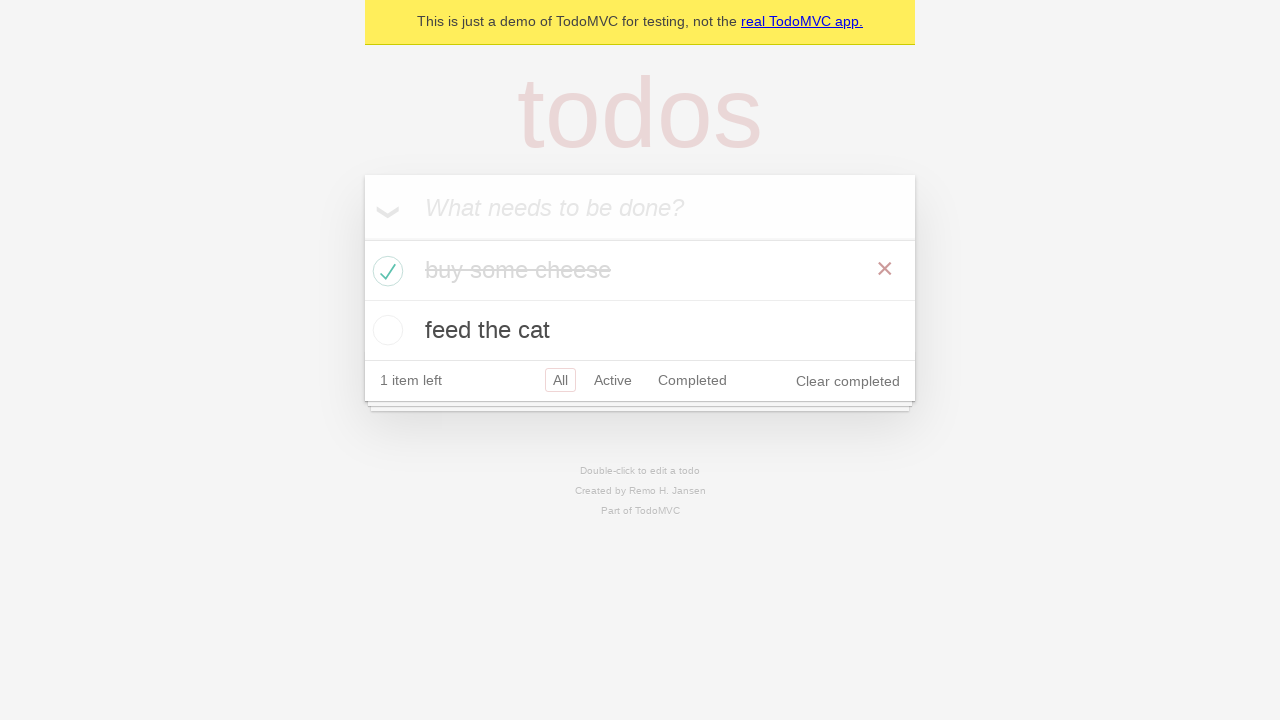